Tests file download functionality by clicking download links and verifying files are downloaded

Starting URL: https://www.selenium.dev/selenium/web/downloads/download.html

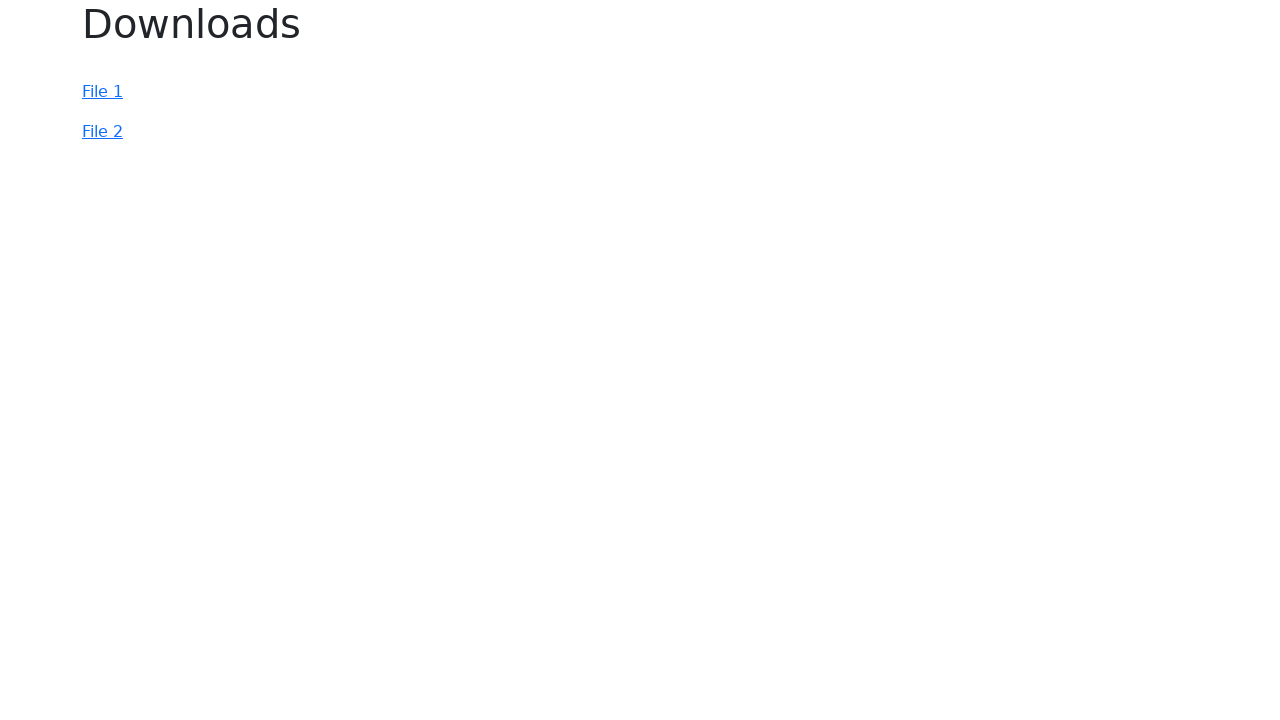

Clicked first download link (#file-1) at (102, 92) on #file-1
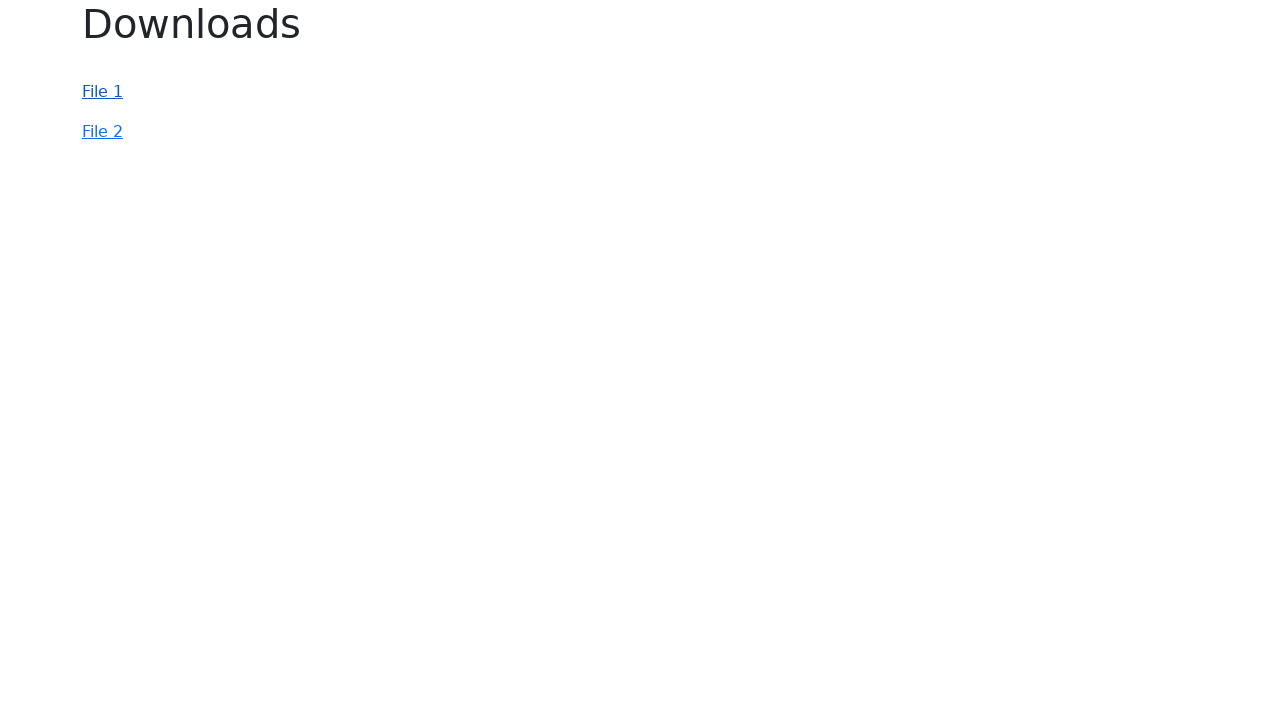

Waited 500ms for first download to start
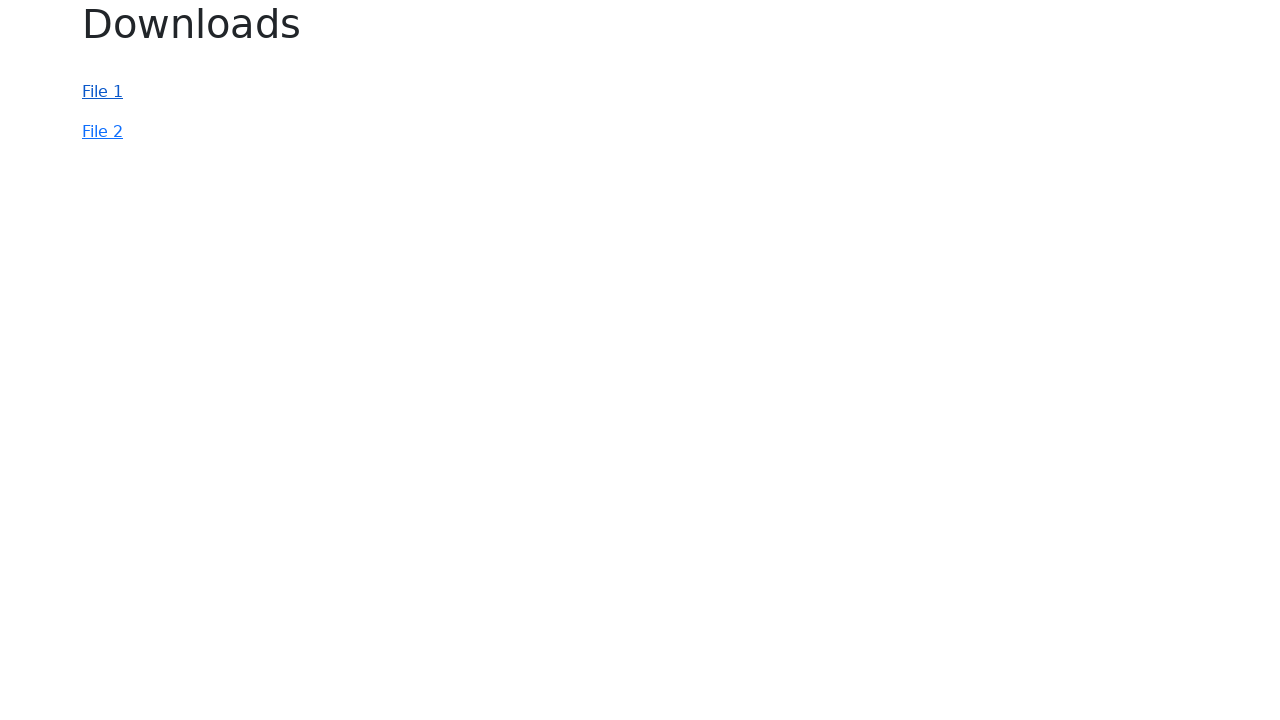

Clicked second download link (#file-2) at (102, 132) on #file-2
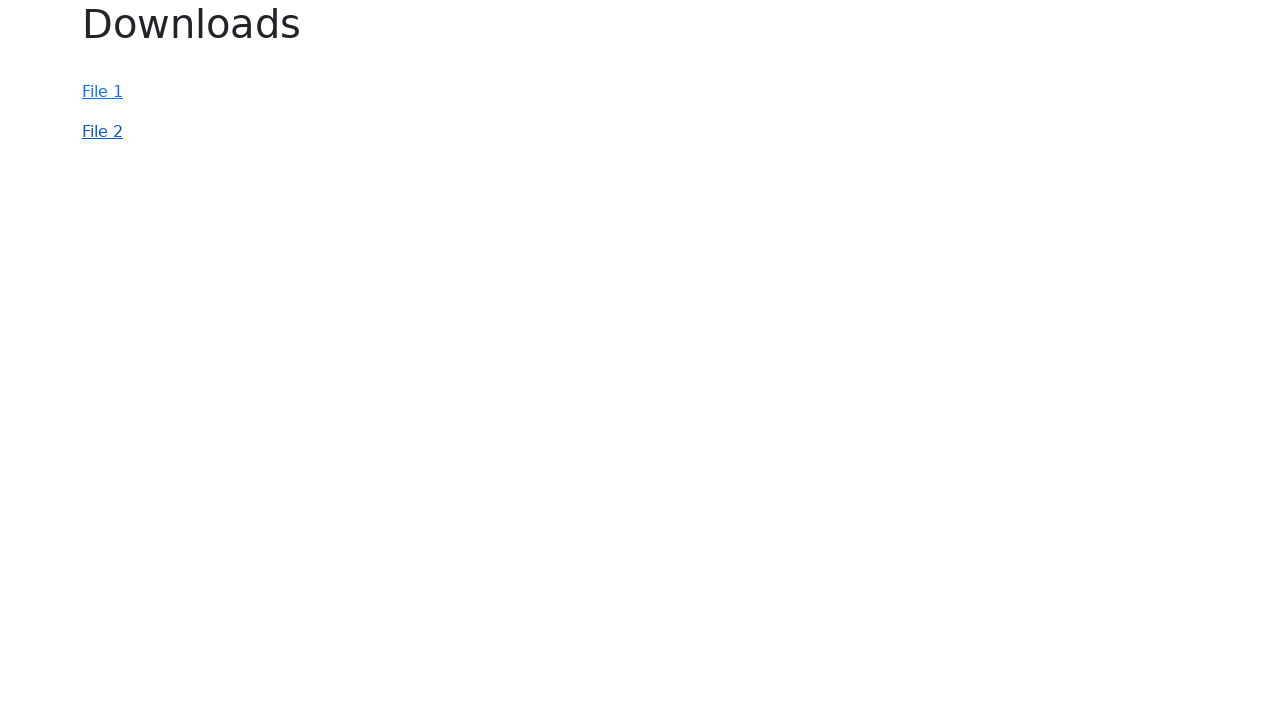

Waited 1000ms for downloads to complete
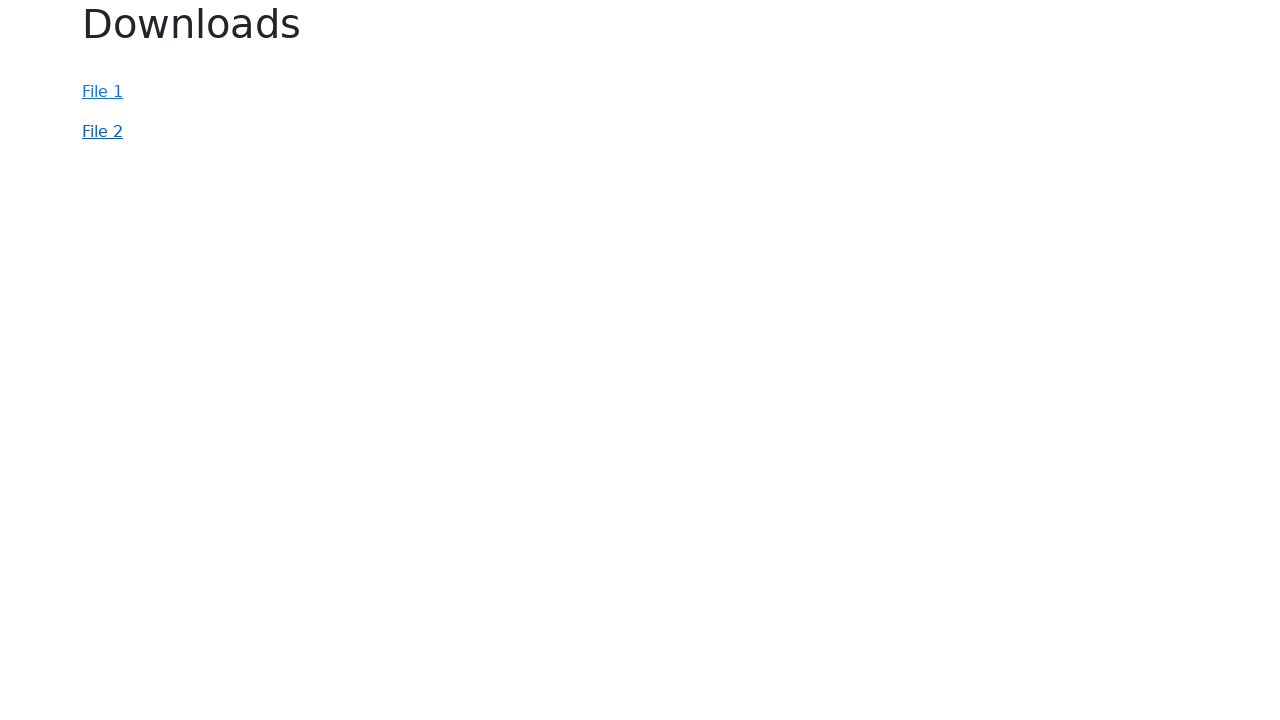

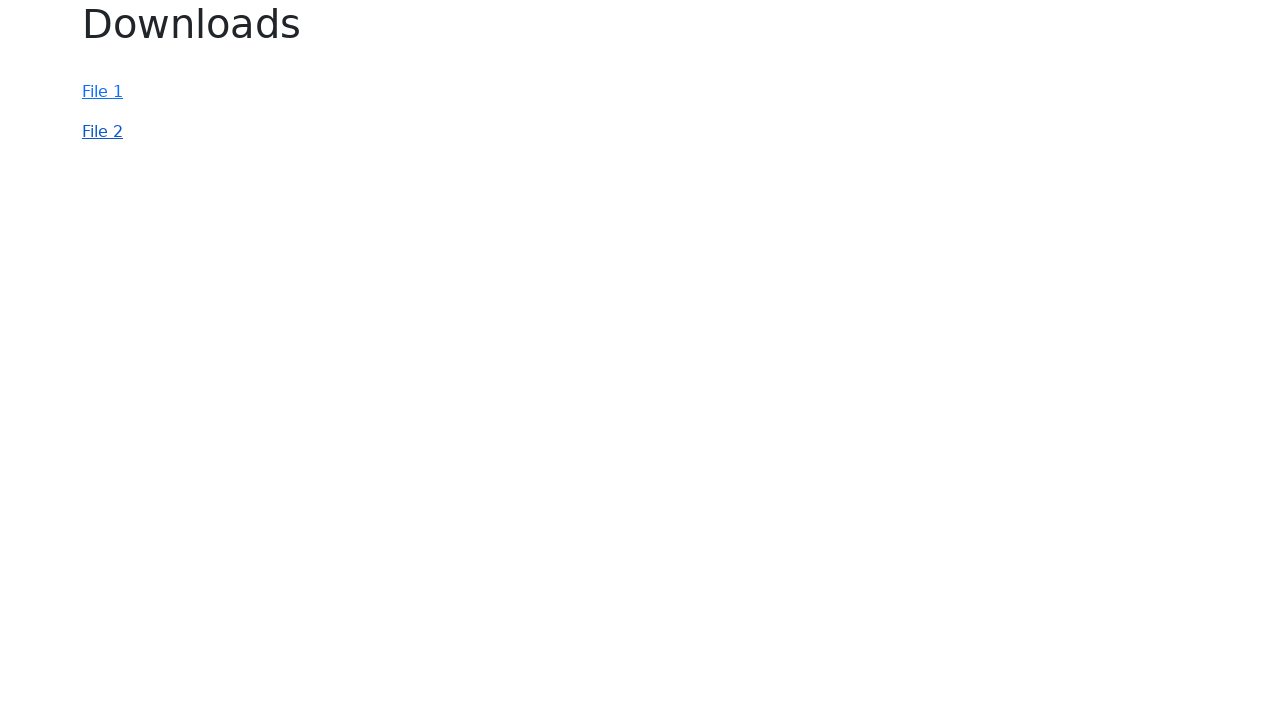